Tests dragging an element by a specific offset (160px horizontal, 30px vertical) within an iframe

Starting URL: https://jqueryui.com/droppable/

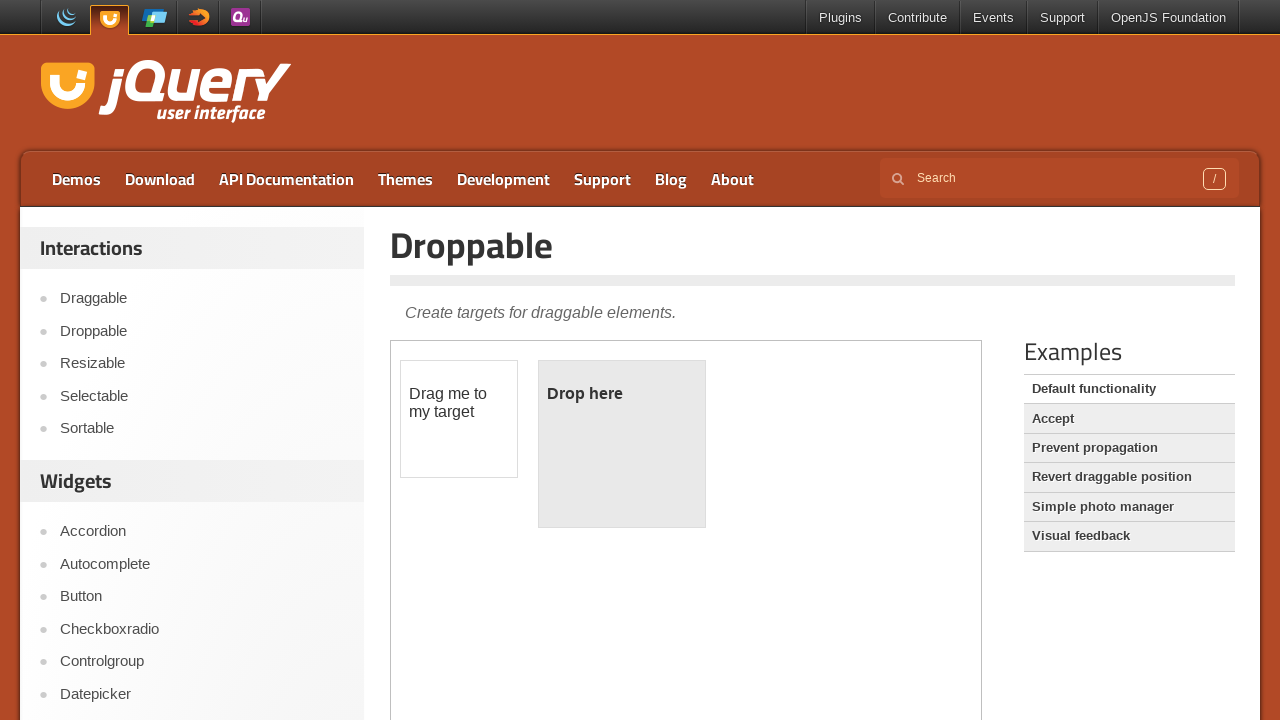

Located the iframe containing drag and drop elements
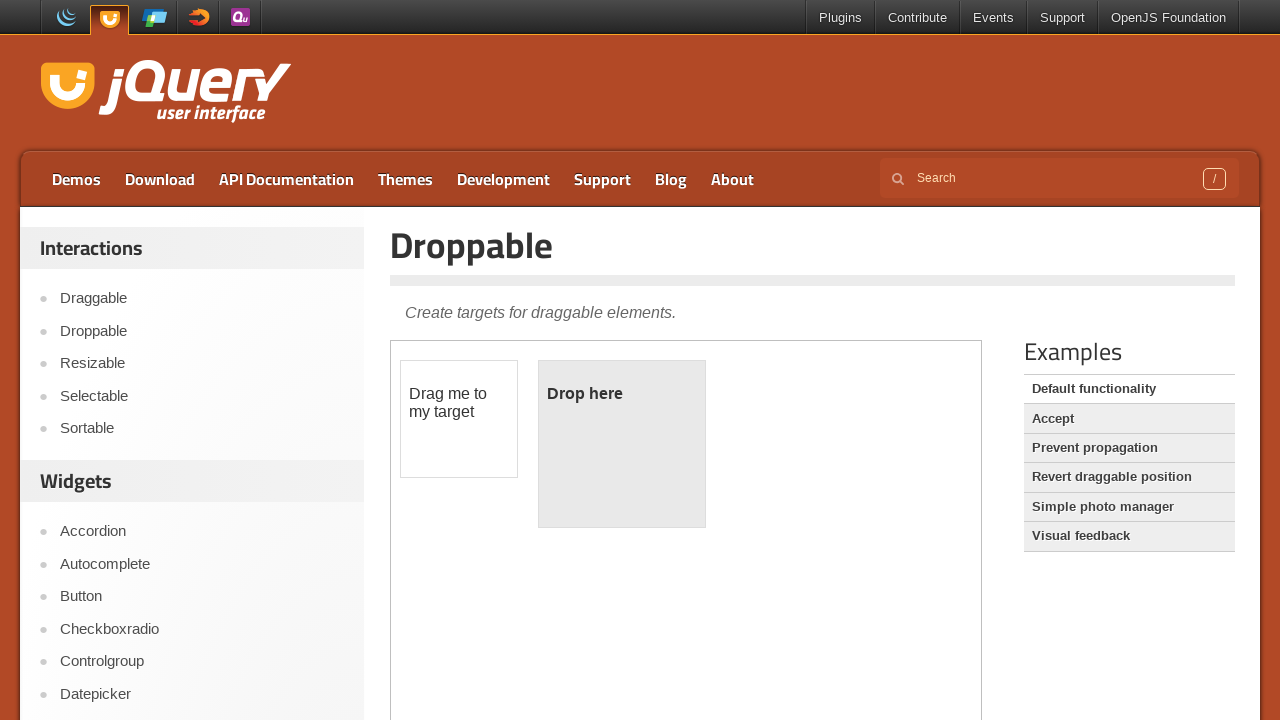

Located the draggable element with id 'draggable'
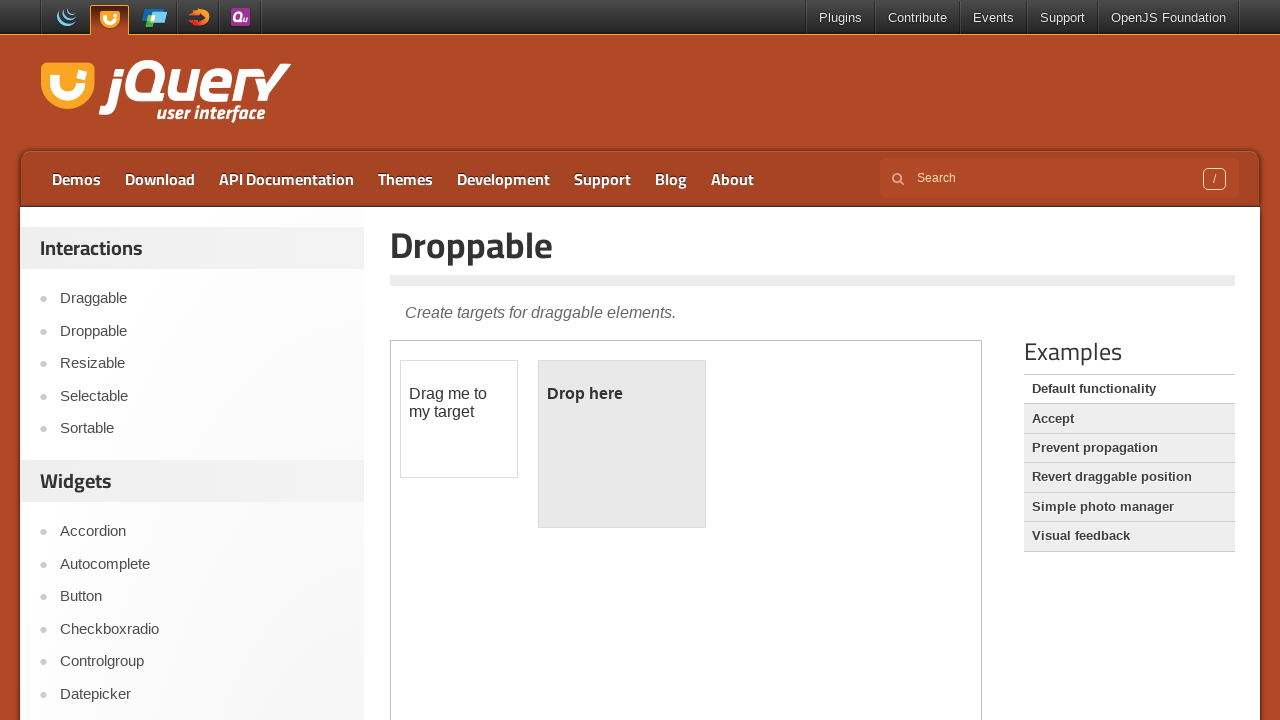

Retrieved bounding box coordinates of the draggable element
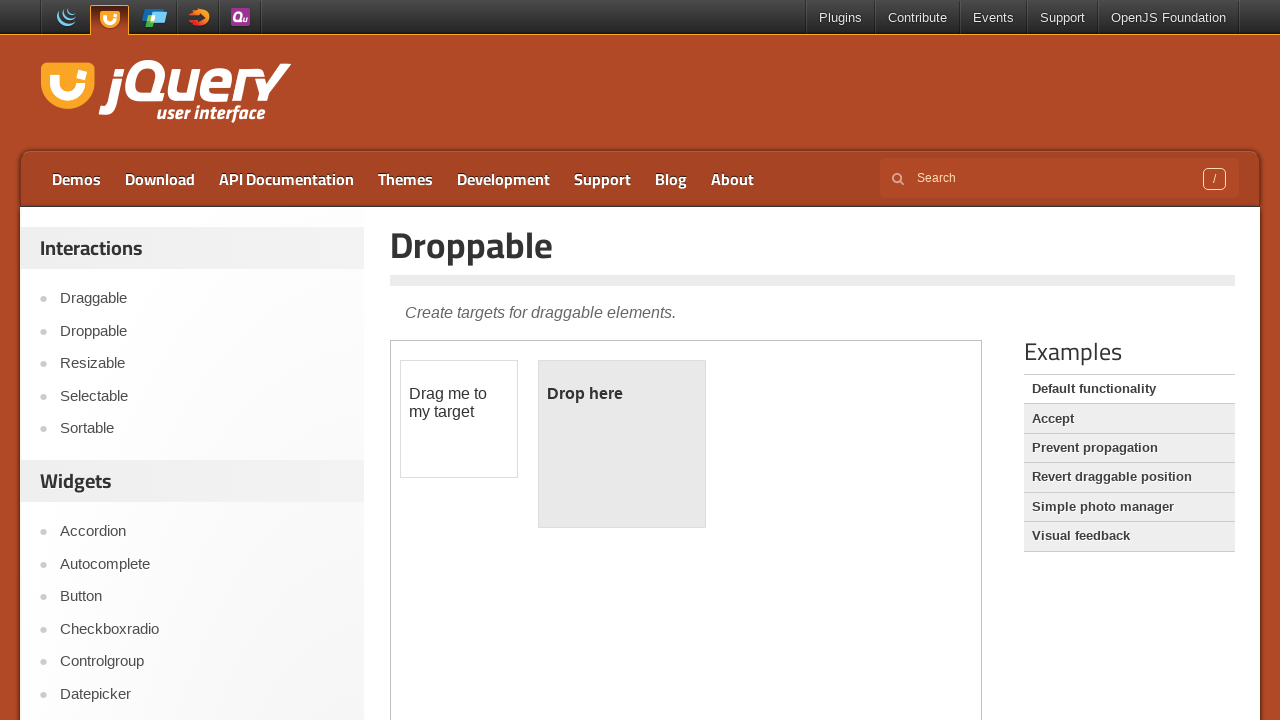

Moved mouse to center of draggable element at (459, 419)
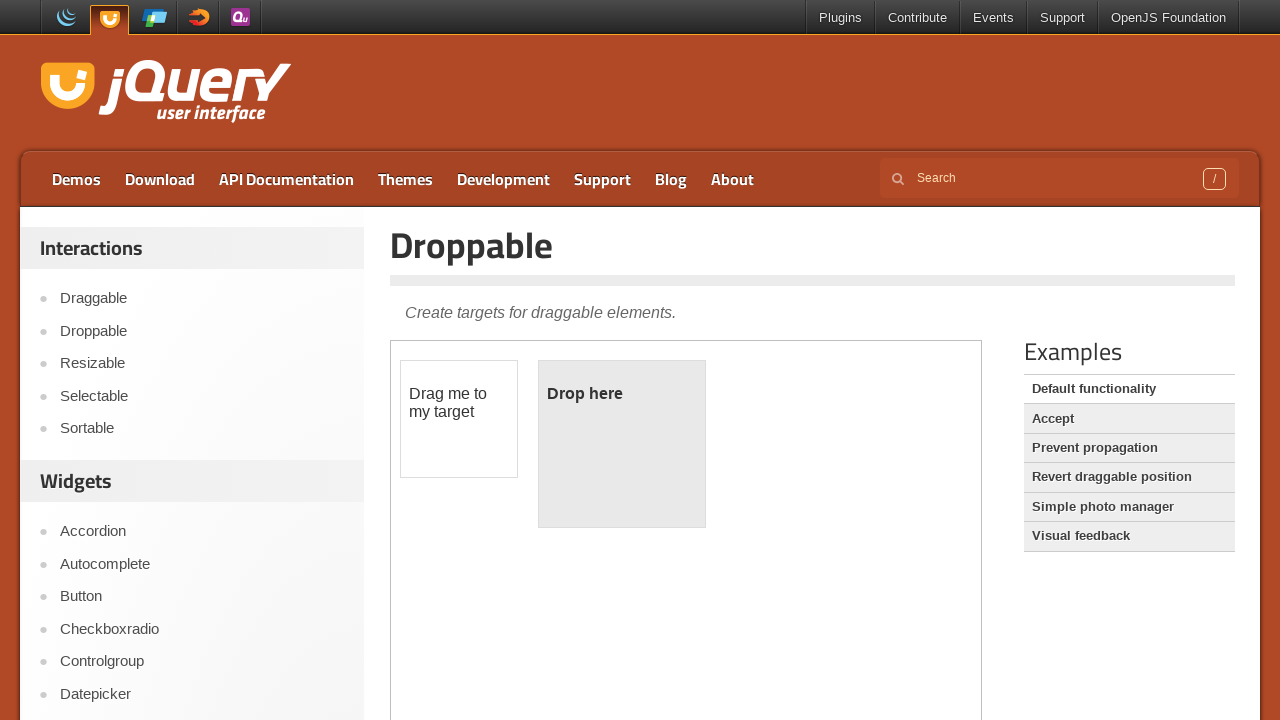

Pressed mouse button down to initiate drag at (459, 419)
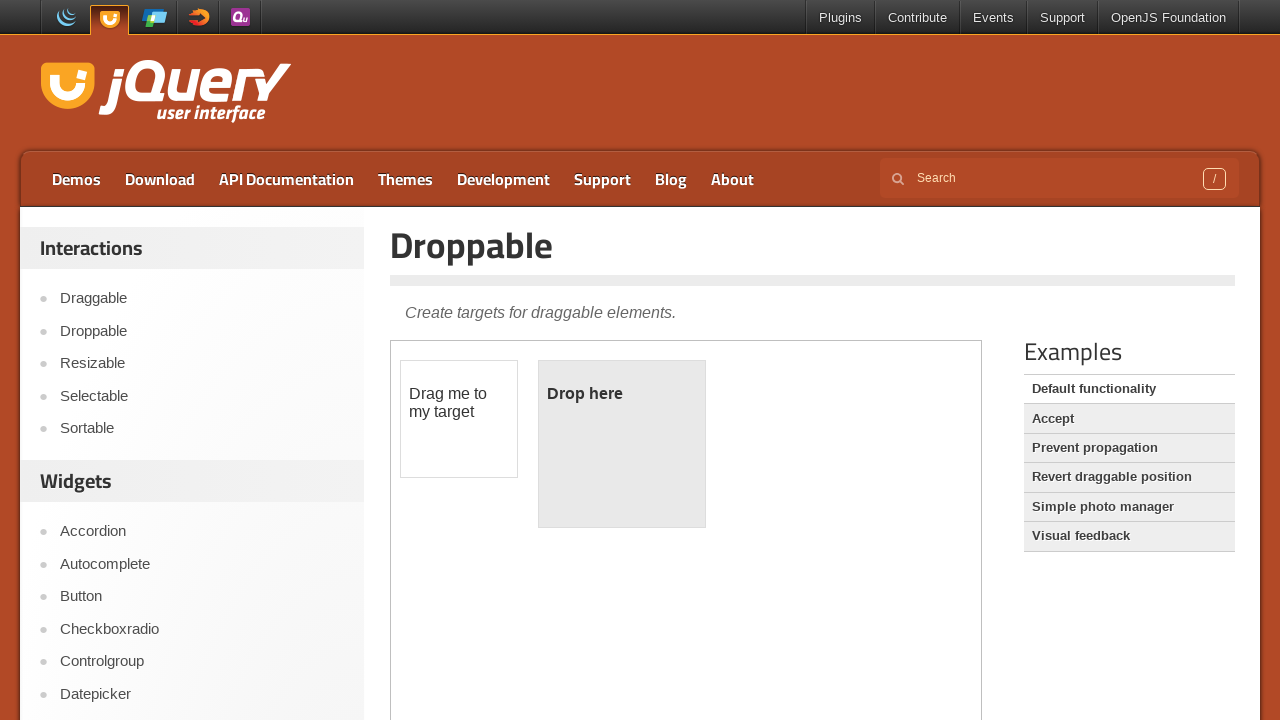

Moved element by offset (160px horizontal, 30px vertical) at (619, 449)
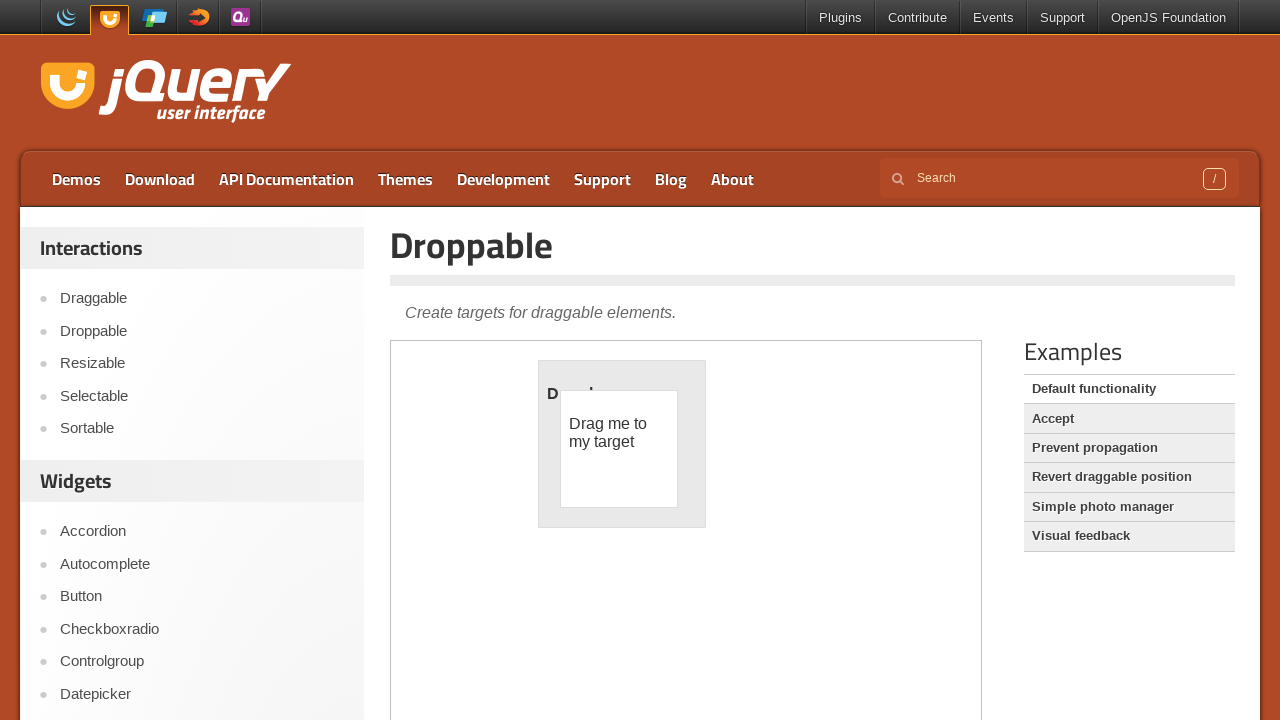

Released mouse button to complete drag operation at (619, 449)
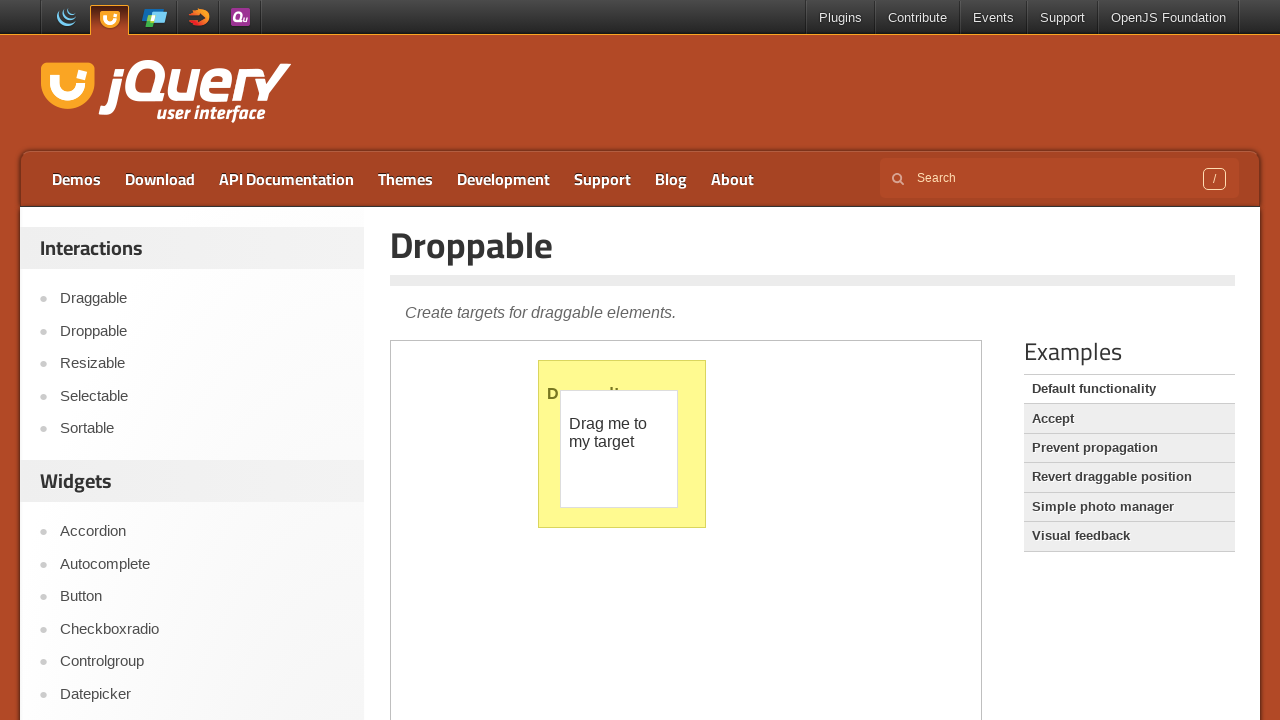

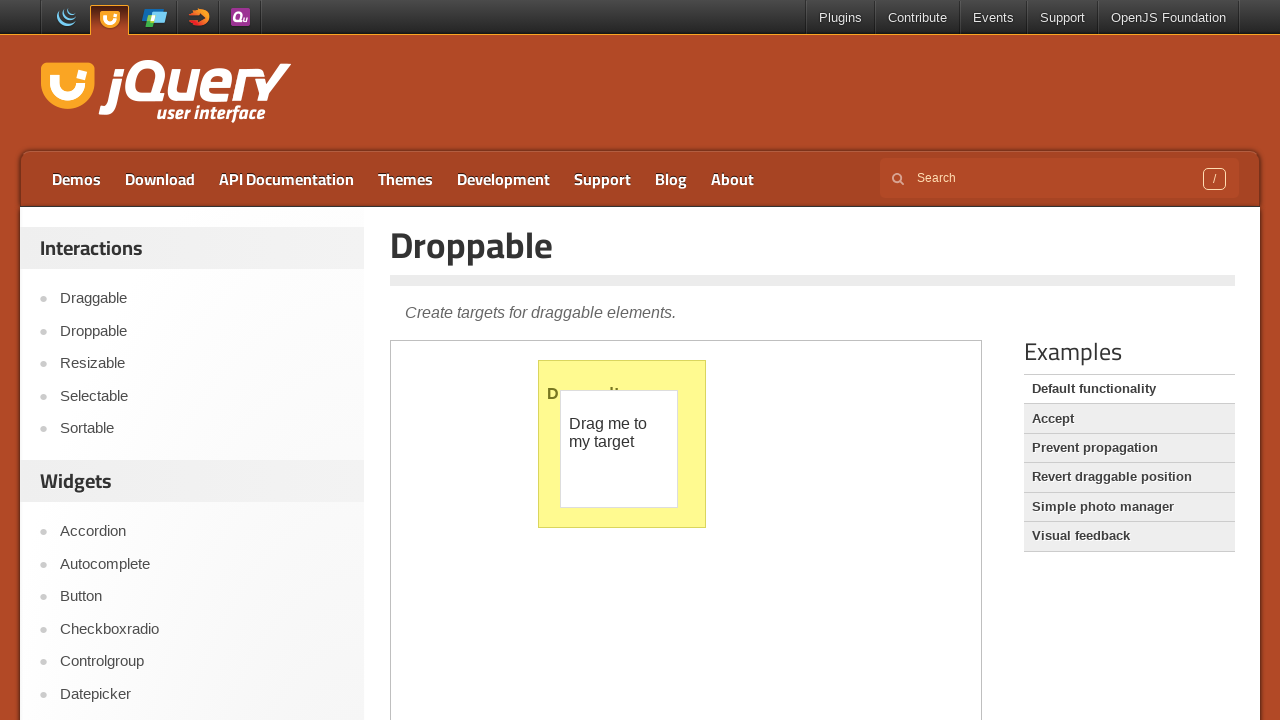